Tests JavaScript alert handling by clicking a button that triggers an alert and accepting it

Starting URL: http://www.tizag.com/javascriptT/javascriptalert.php

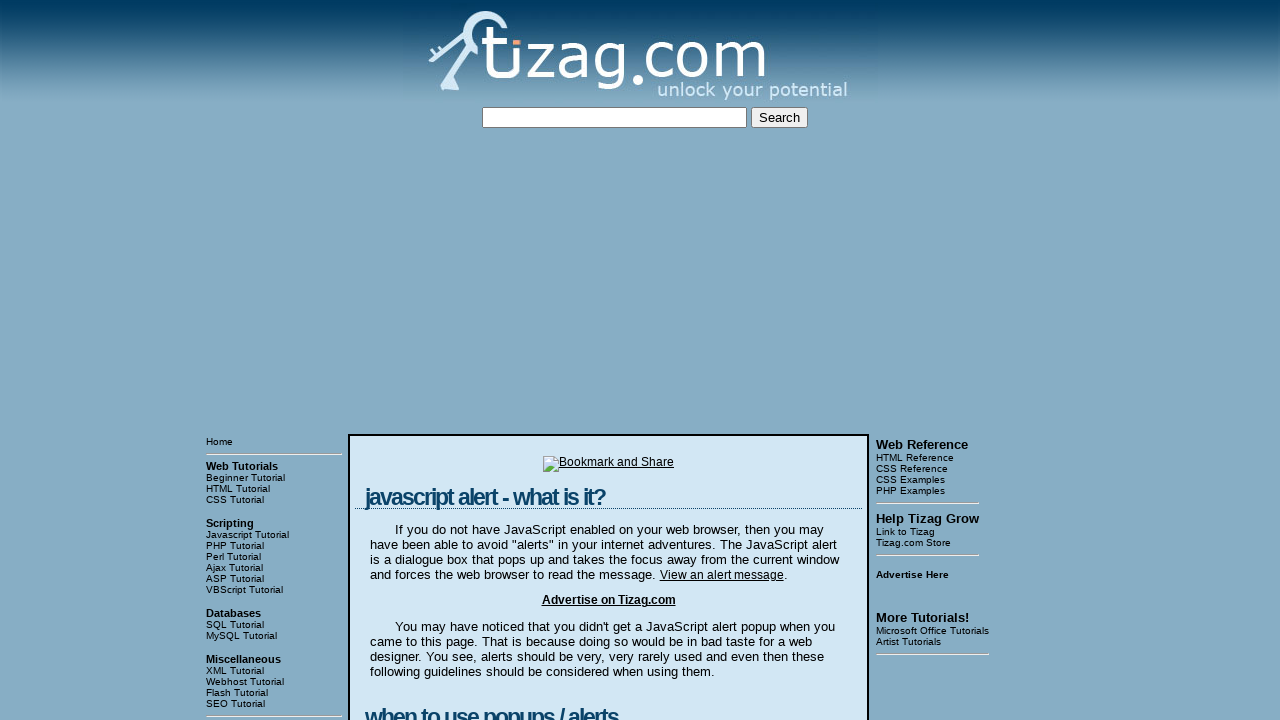

Clicked button to trigger JavaScript alert at (428, 361) on xpath=//table[3]//tr[1]/td[2]//div[4]/form/input
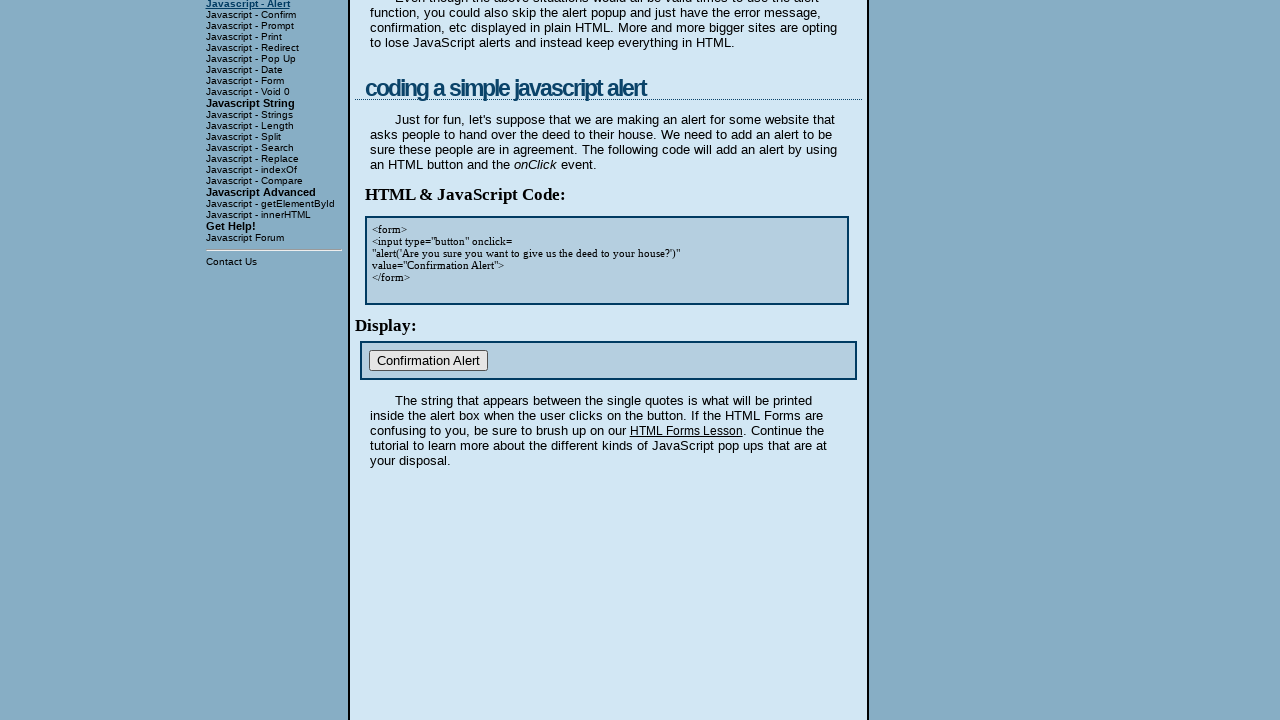

Set up dialog handler to accept alert
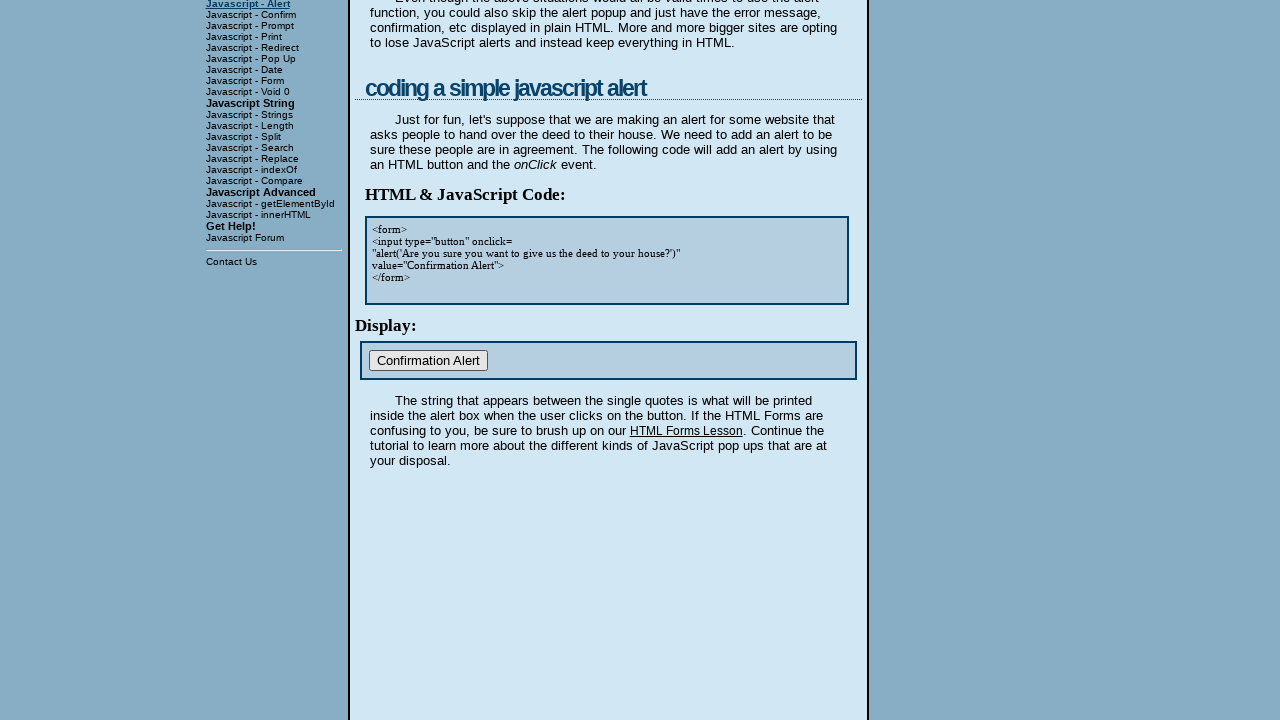

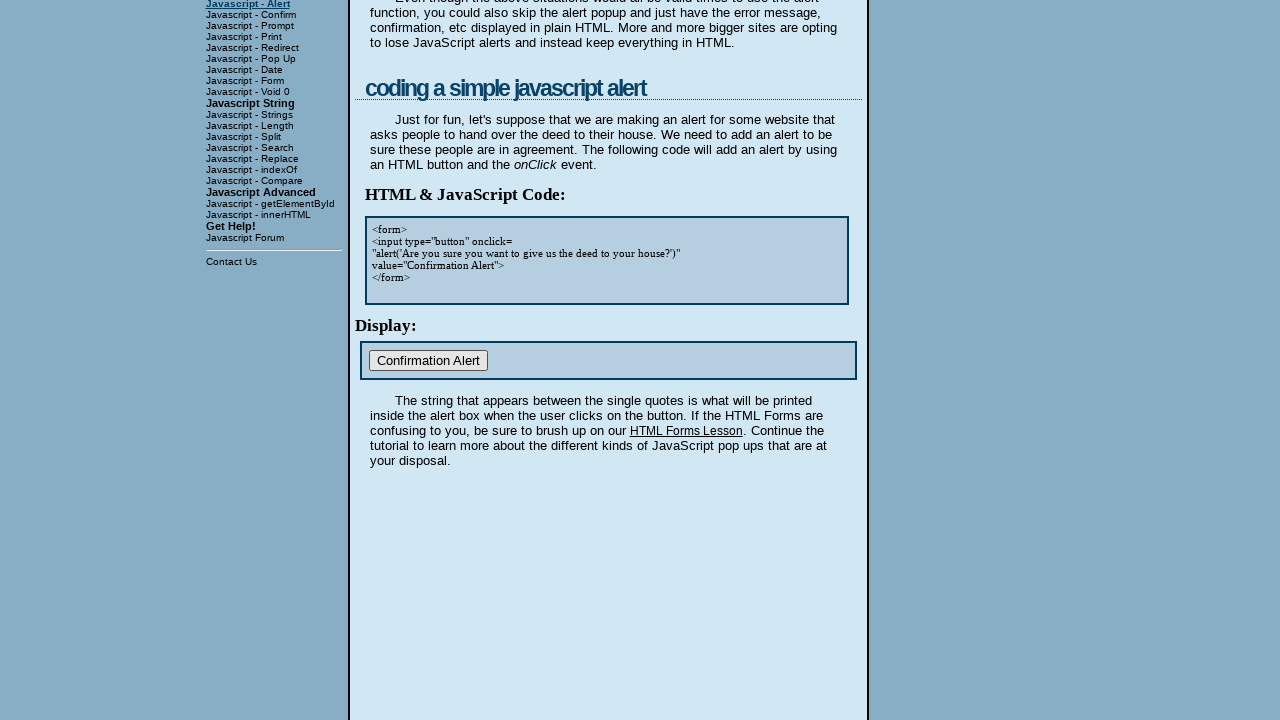